Tests adding a new todo item and then editing it by double-clicking, changing the text, and verifying the edit was saved successfully.

Starting URL: https://example.cypress.io/todo#/

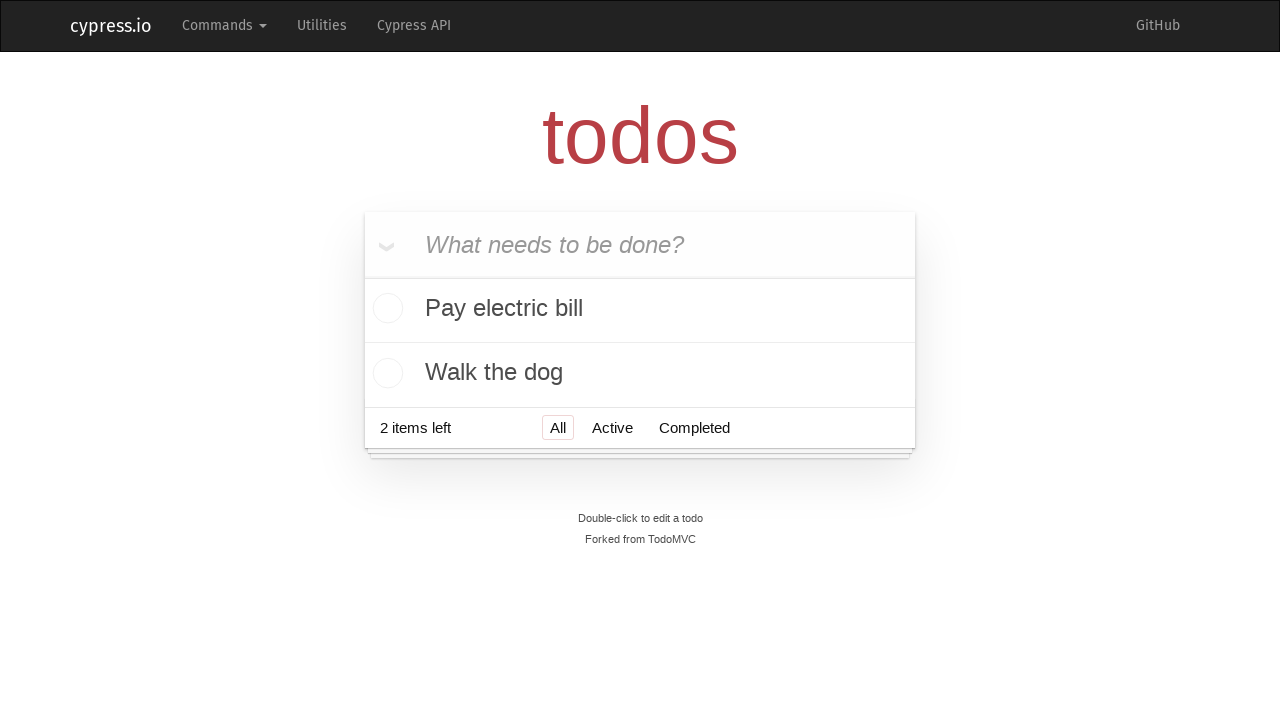

Filled new todo input field with 'Buy groceries for dinner' on .new-todo
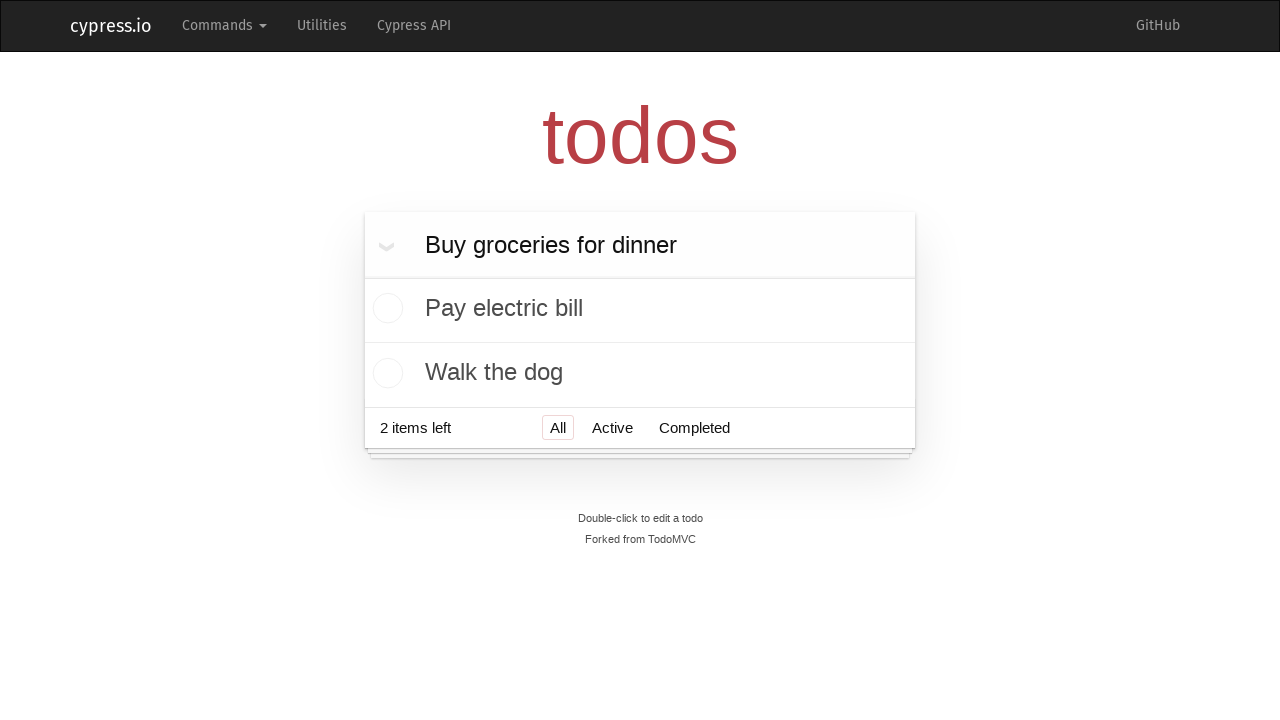

Pressed Enter to add the new todo item on .new-todo
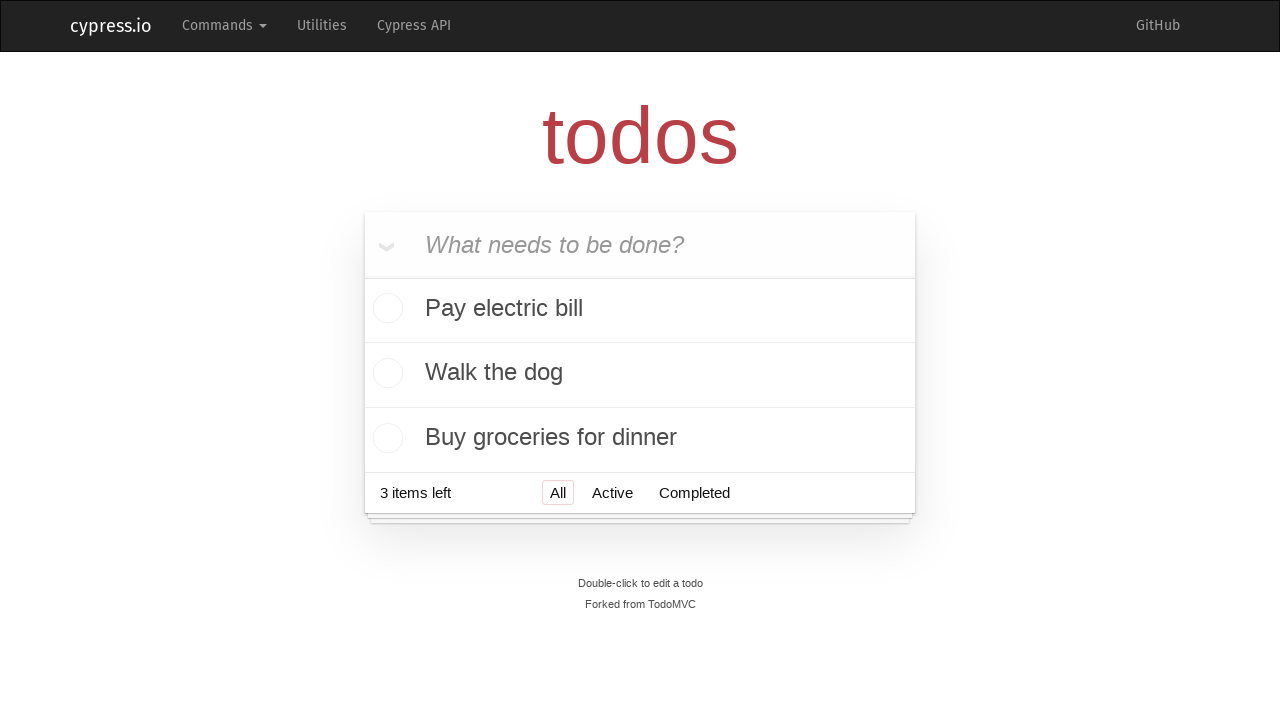

Verified new todo item 'Buy groceries for dinner' was added to the list
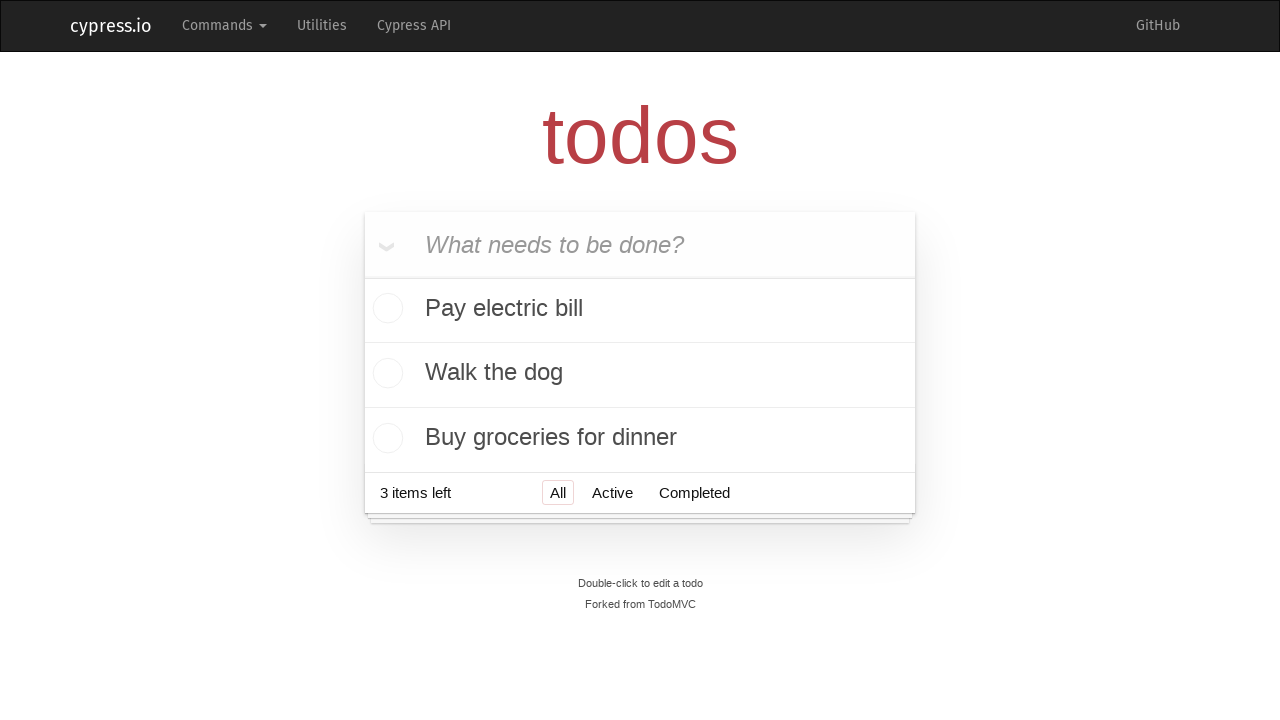

Double-clicked on the todo item to enter edit mode at (640, 438) on .todo-list label:has-text("Buy groceries for dinner")
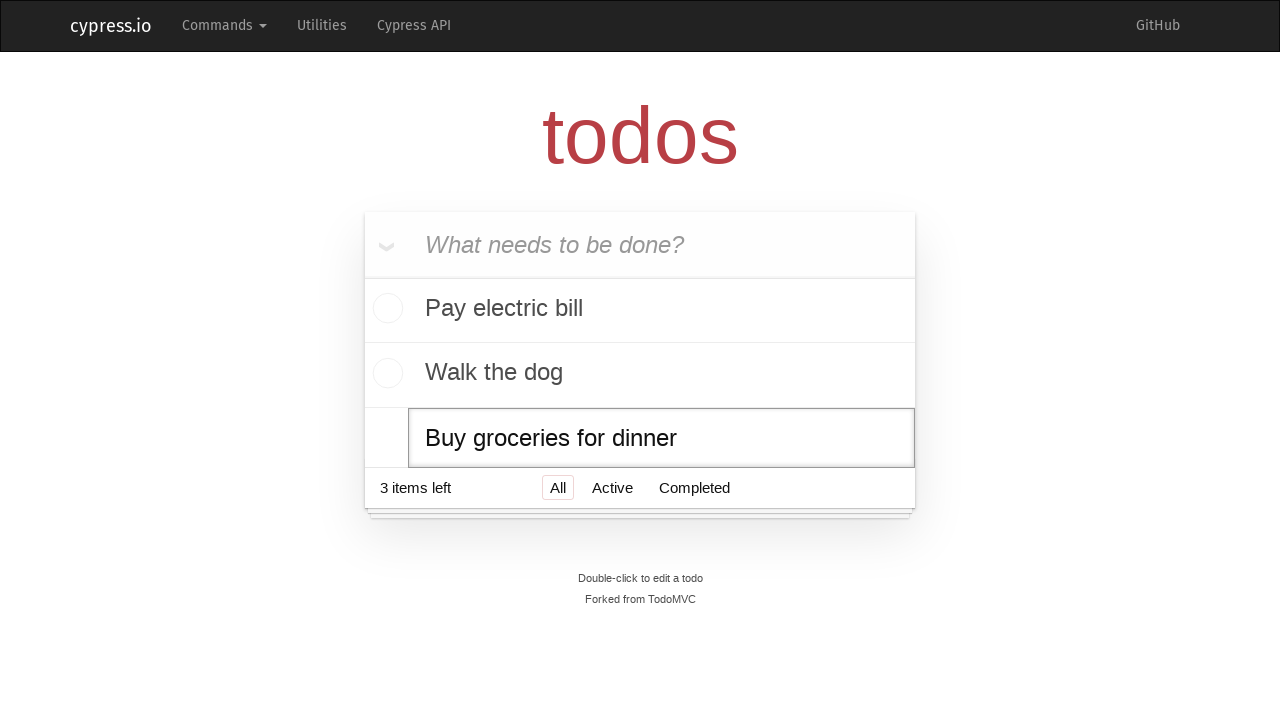

Filled edit field with new text 'this has been edited' on .edit
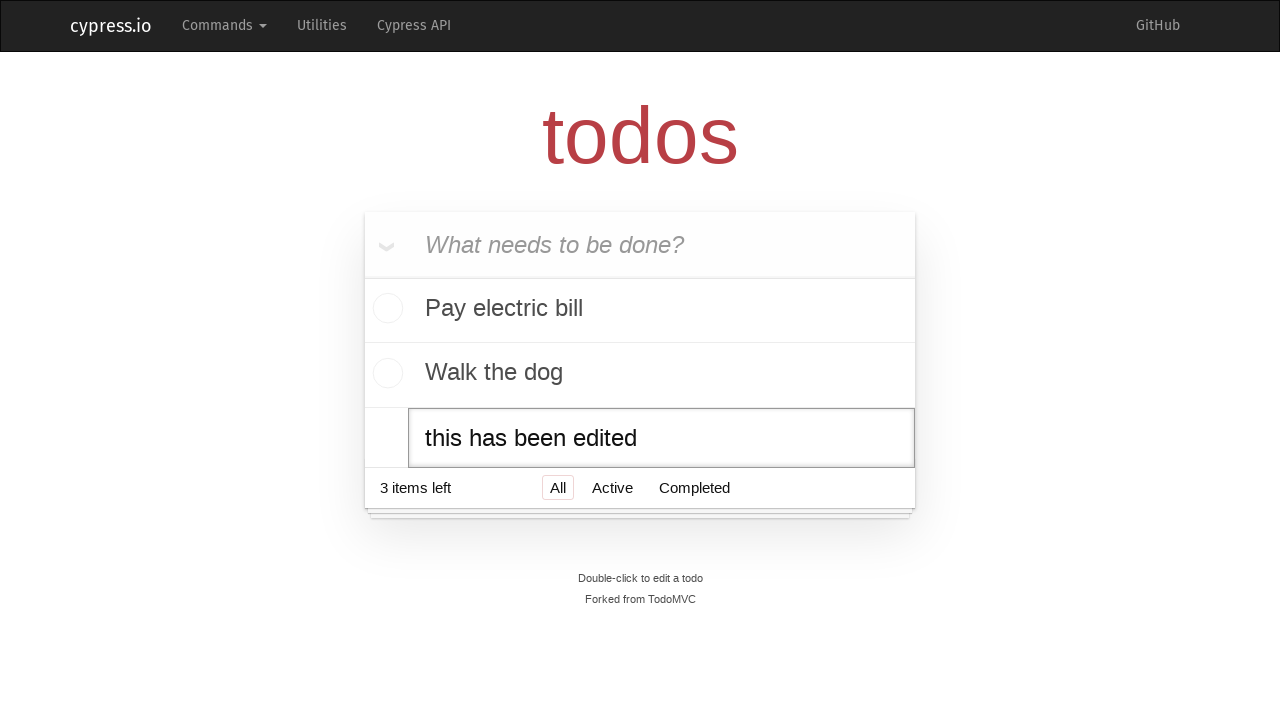

Pressed Enter to save the edited todo item on .edit
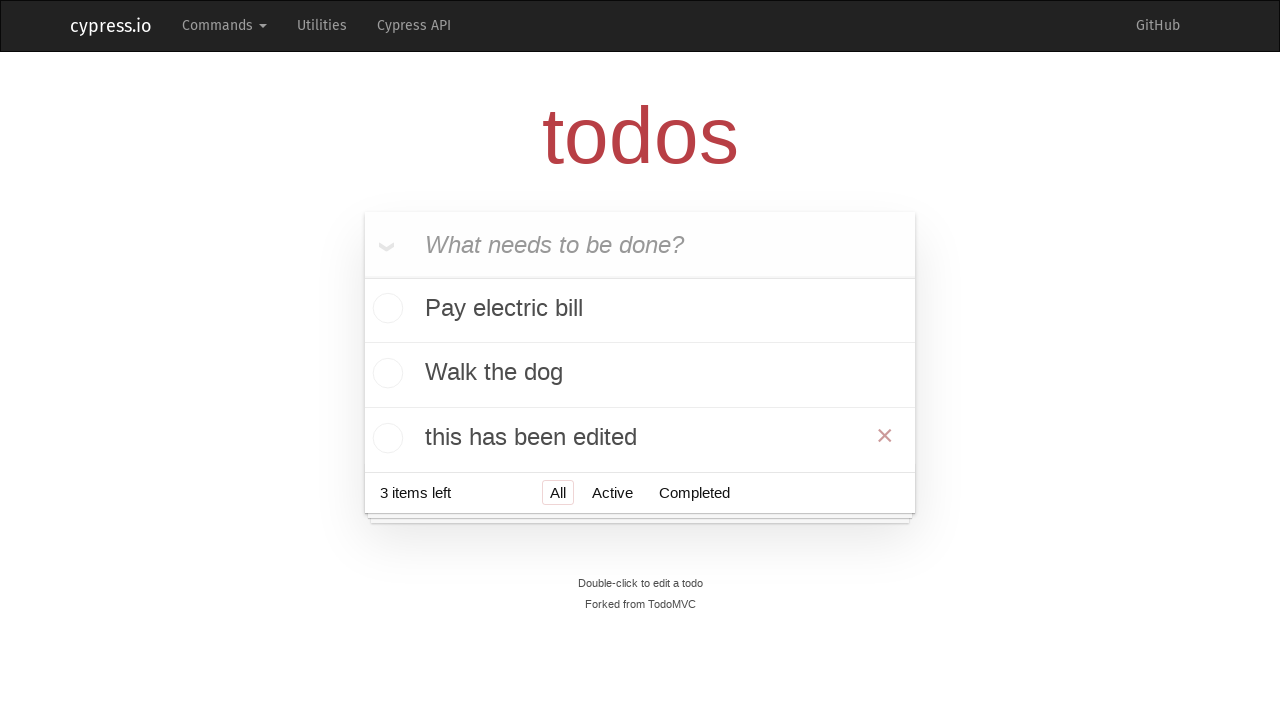

Verified todo item was successfully updated to 'this has been edited'
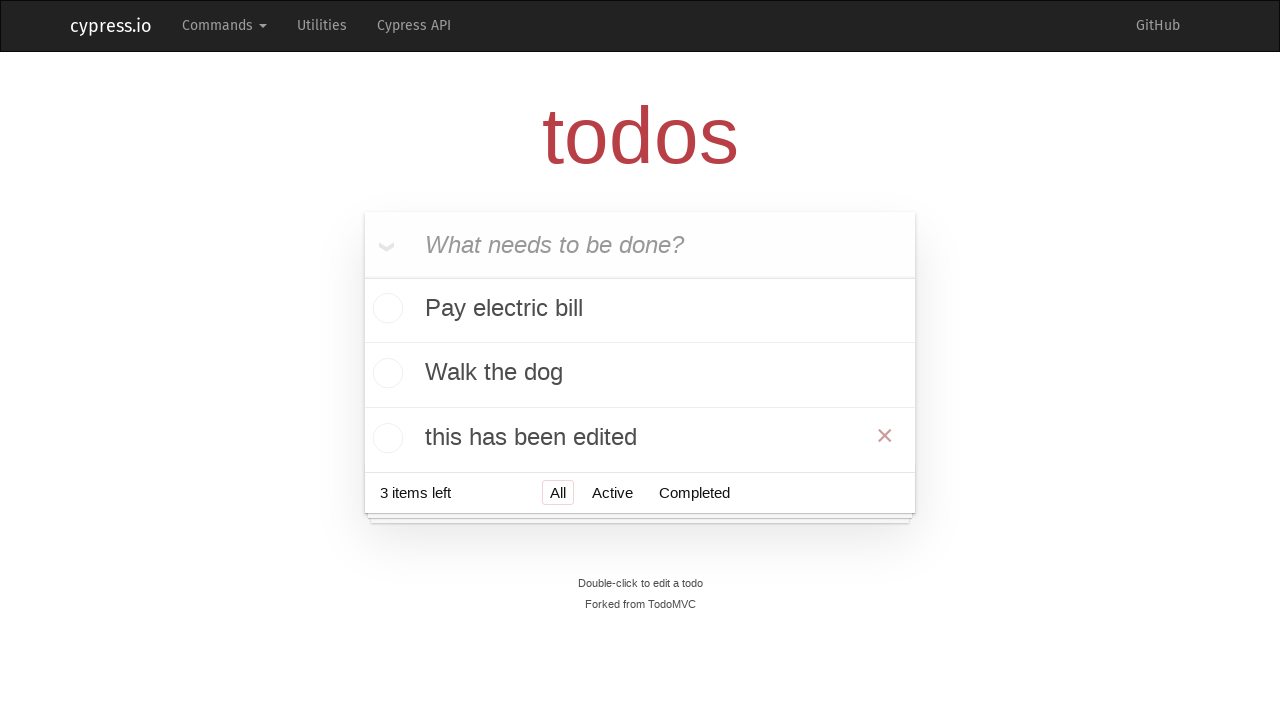

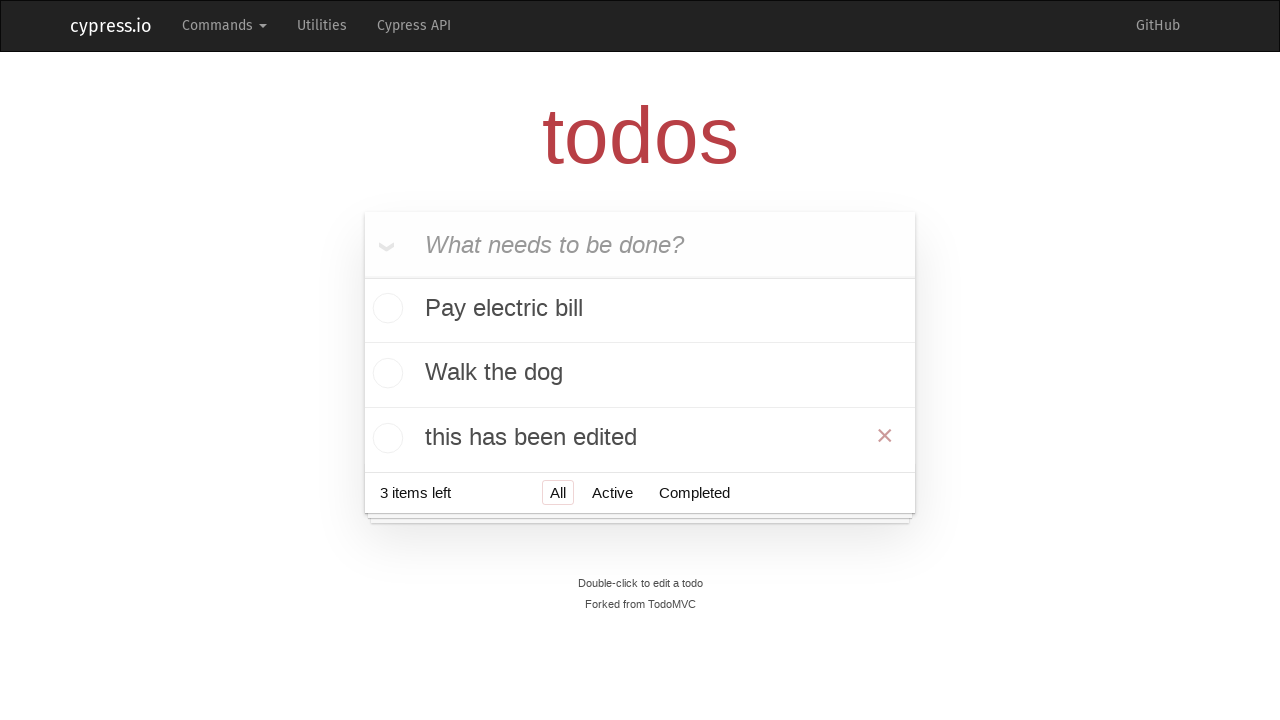